Navigates to Gupy job portal with a search for remote developer positions and scrolls to load all job listings, then verifies job cards are displayed.

Starting URL: https://portal.gupy.io/job-search/term=desenvolvedor&workplaceTypes[]=remote

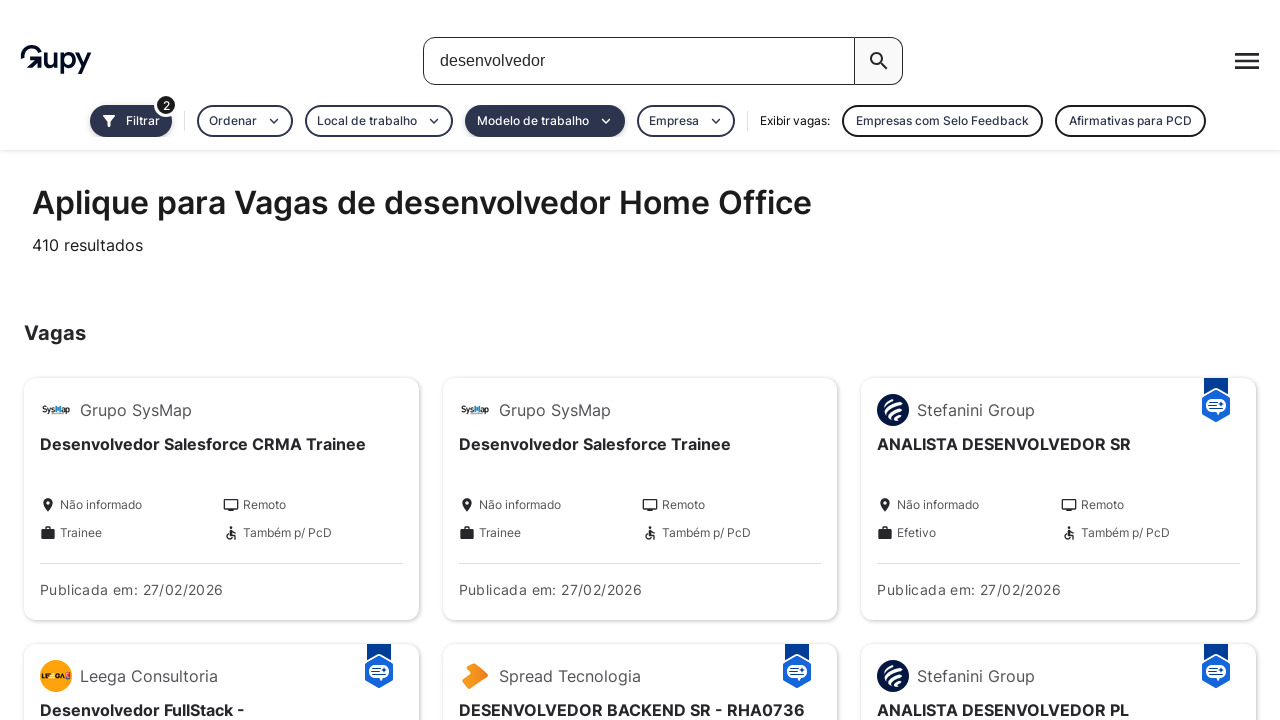

Retrieved initial page scroll height
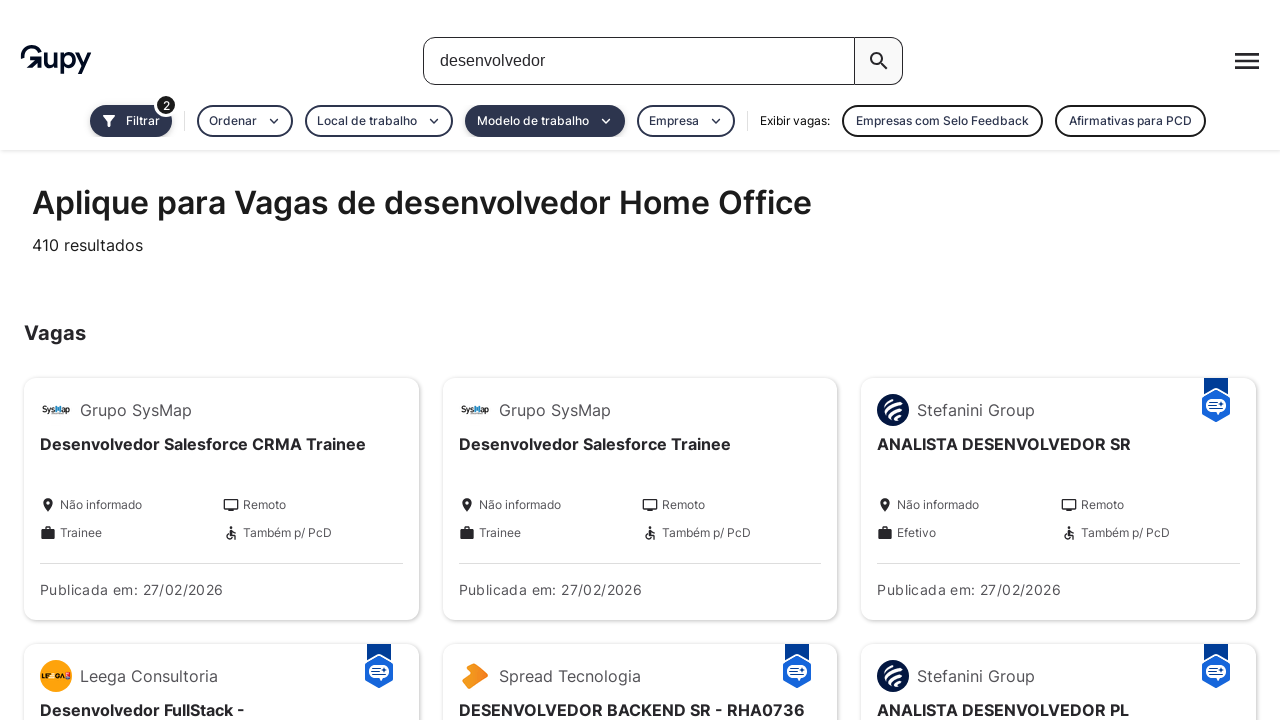

Scrolled page to bottom to trigger lazy loading
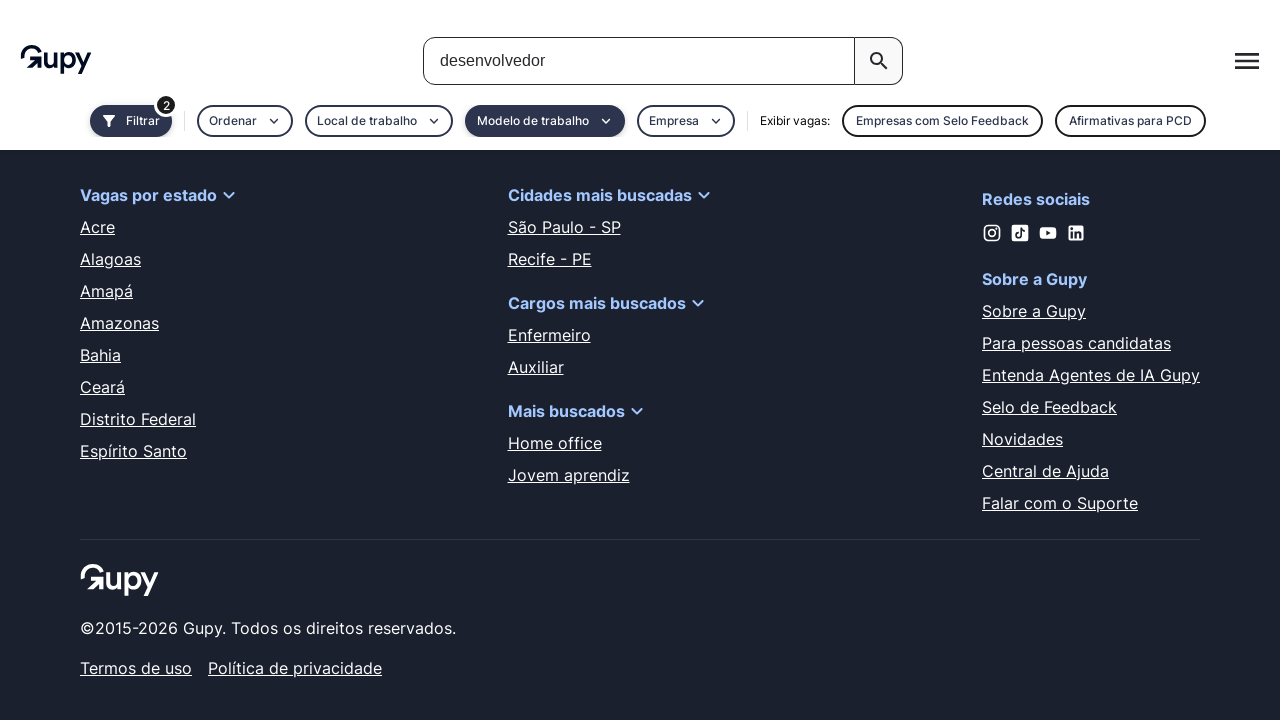

Waited 2 seconds for job listings to load
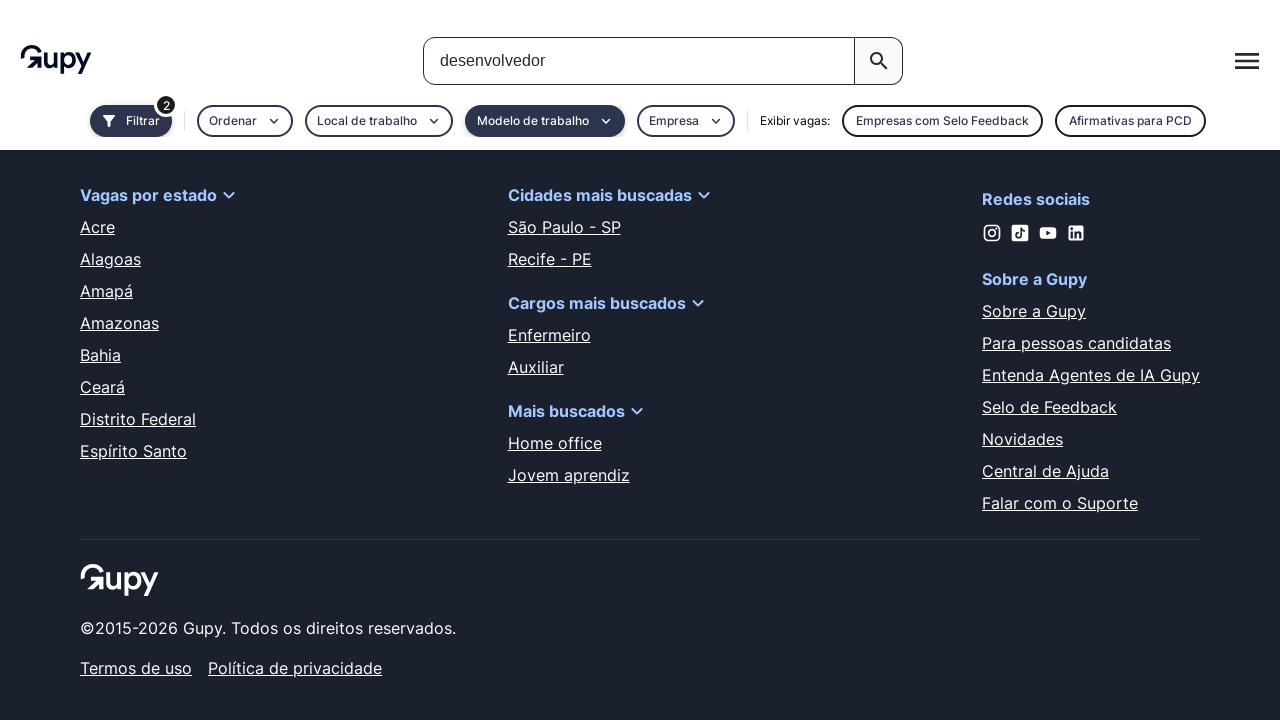

Retrieved updated page scroll height
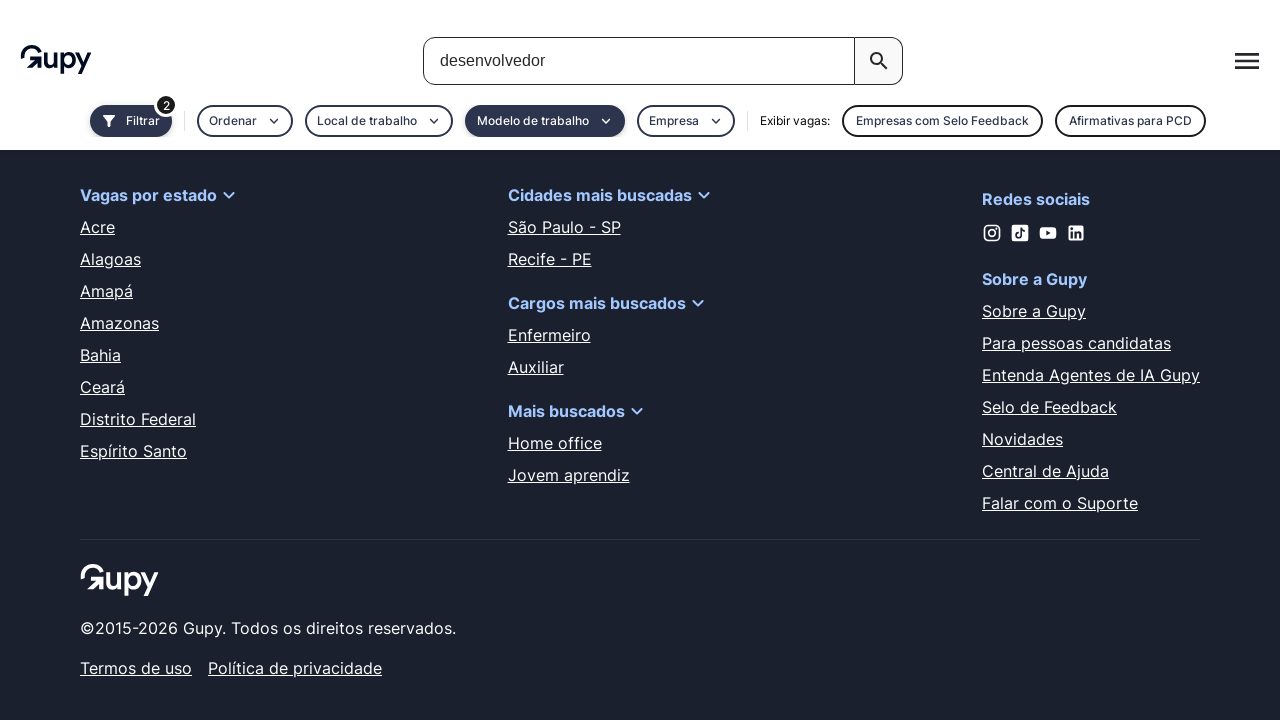

Verified job listing cards are displayed on the page
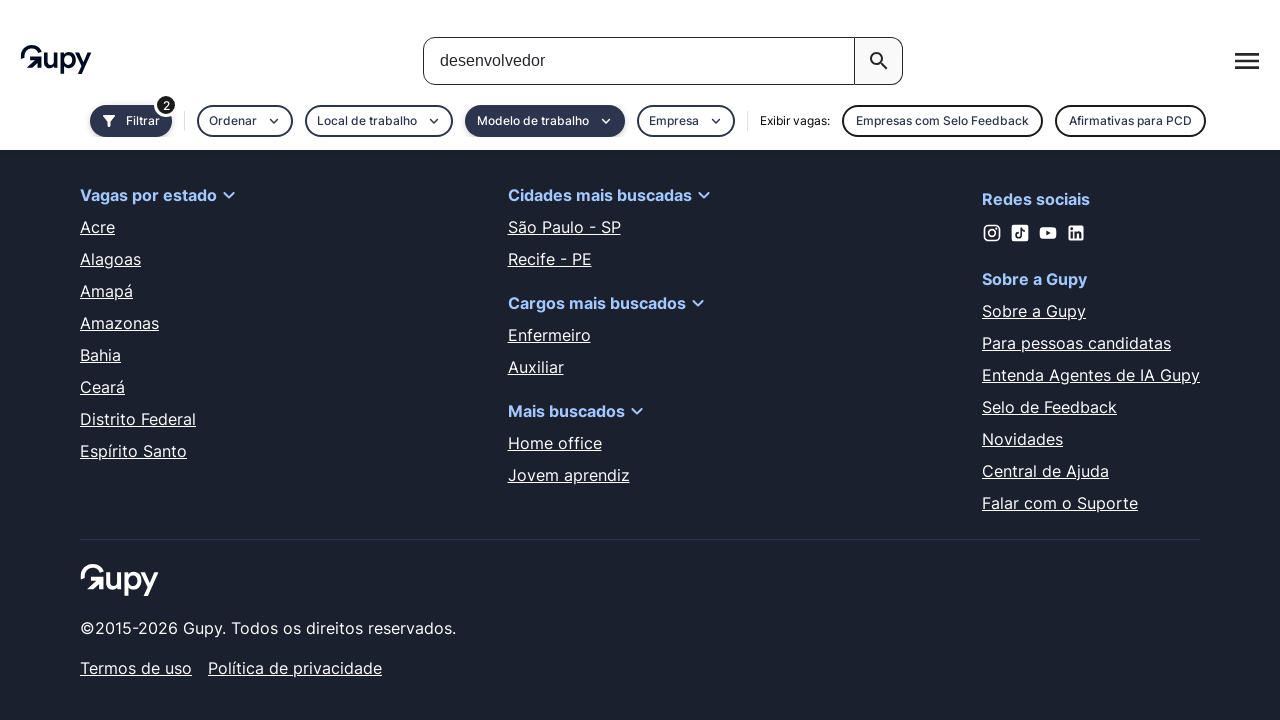

Verified job titles are present in the listings
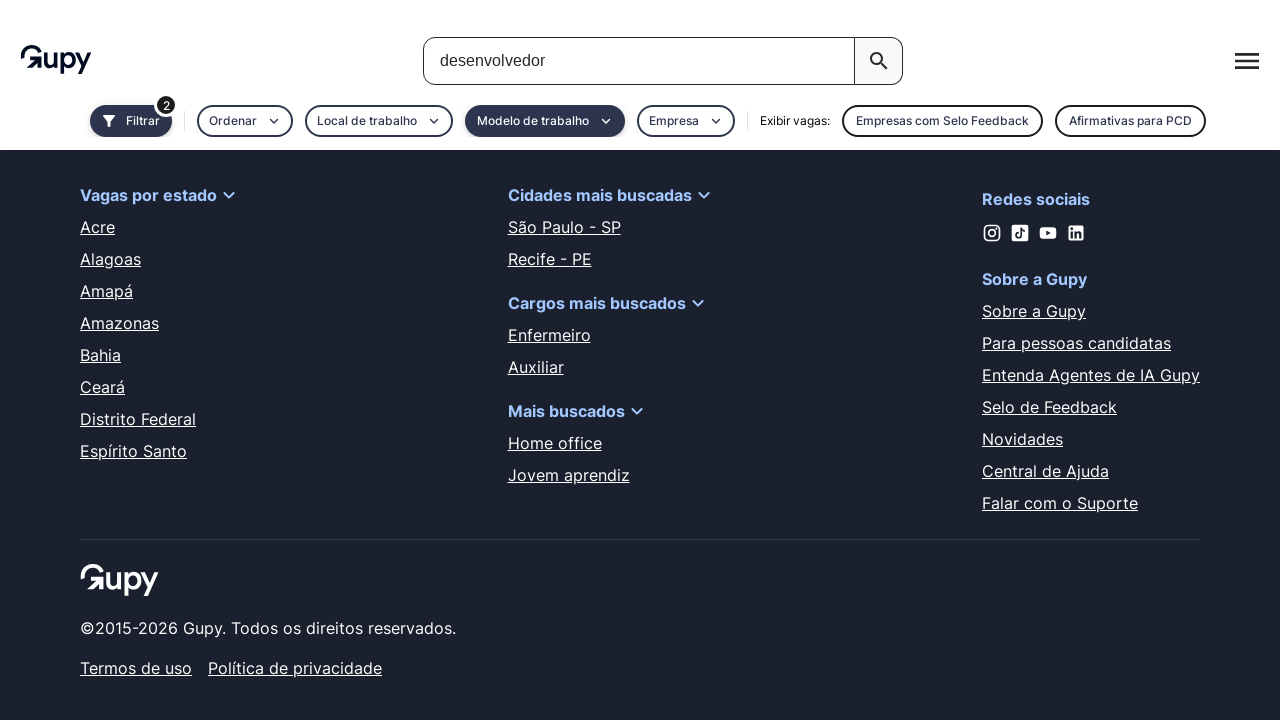

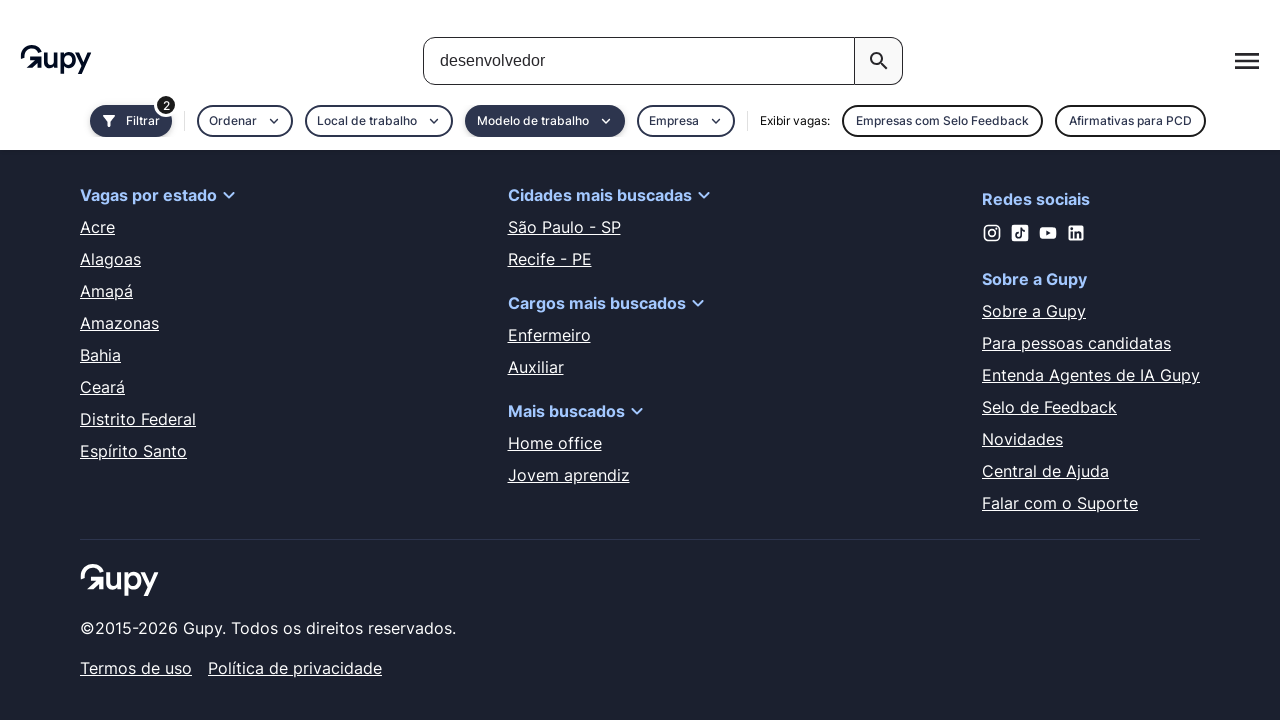